Tests text input functionality by entering text into an input field and clicking a button that updates its text to match the input value

Starting URL: http://uitestingplayground.com/textinput

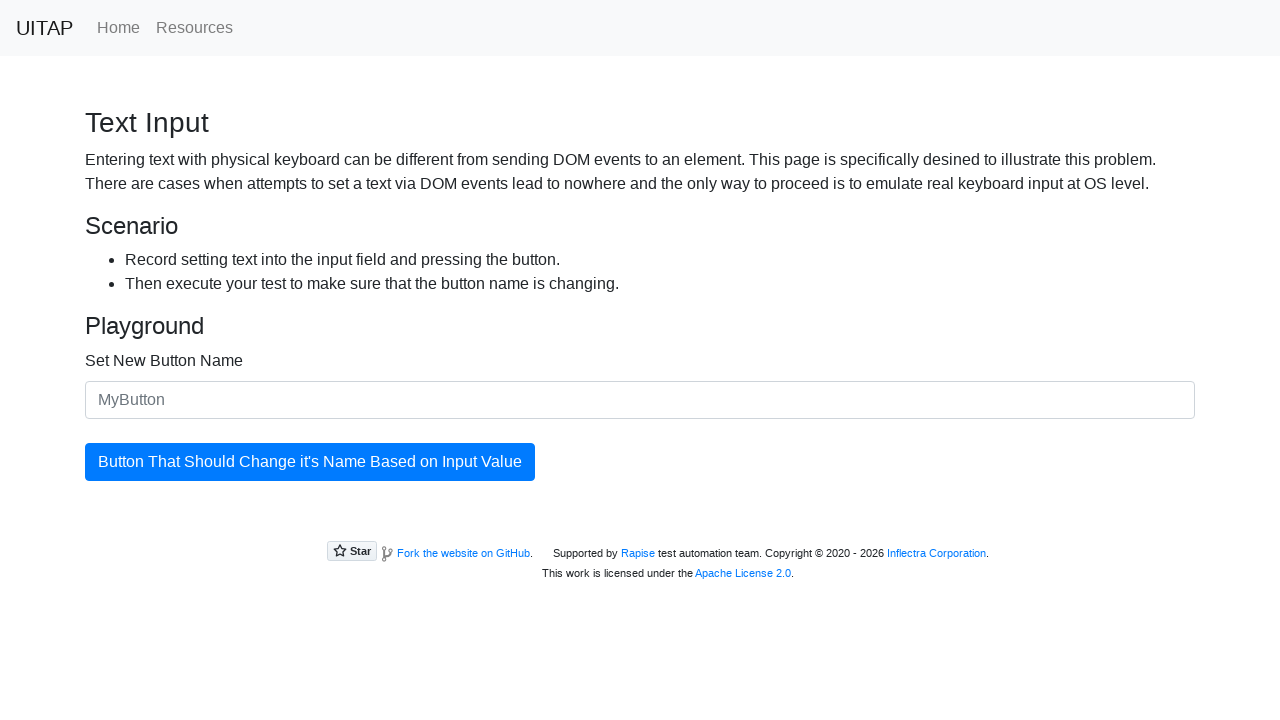

Filled text input field with 'SkyPro' on #newButtonName
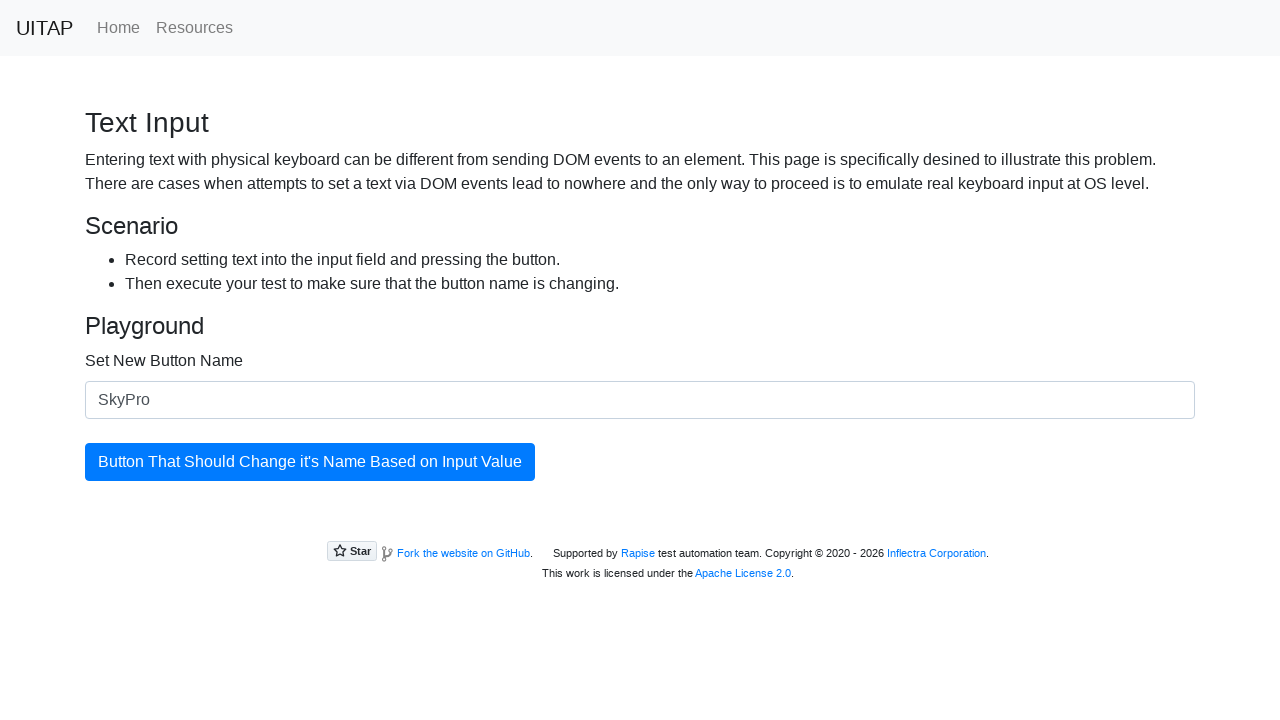

Clicked the button to update its text at (310, 462) on #updatingButton
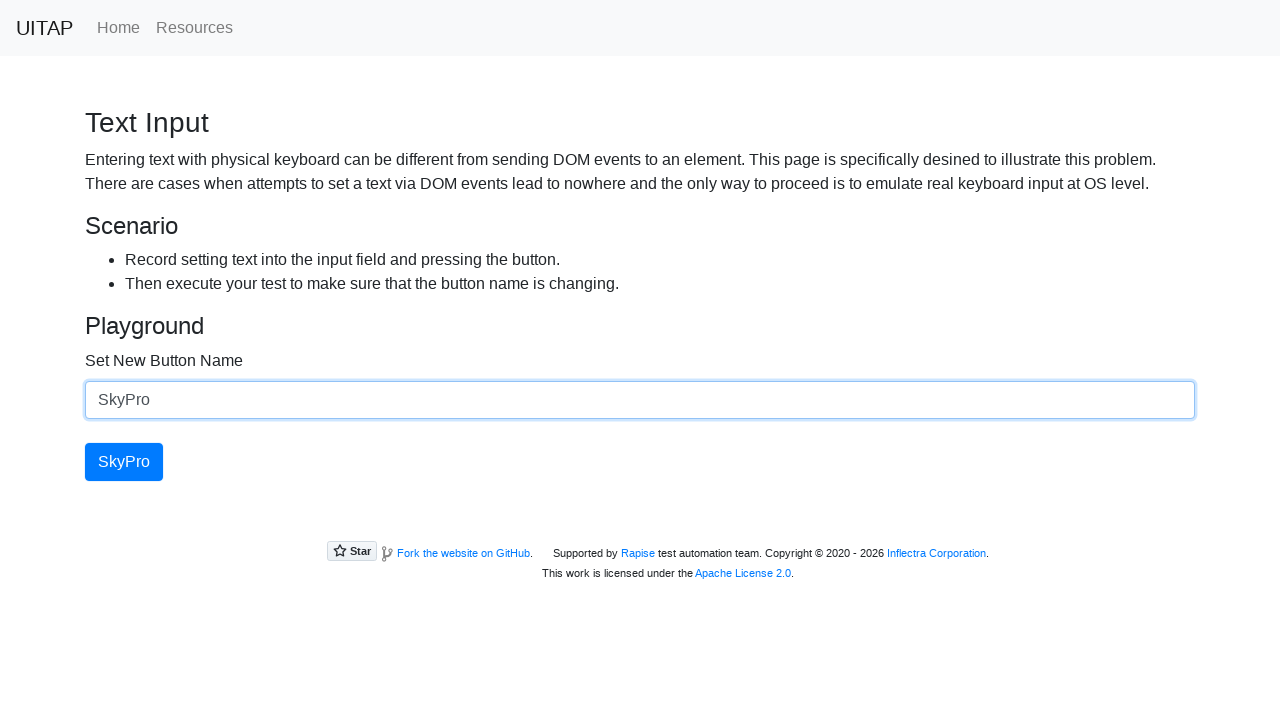

Button text successfully updated to match input value 'SkyPro'
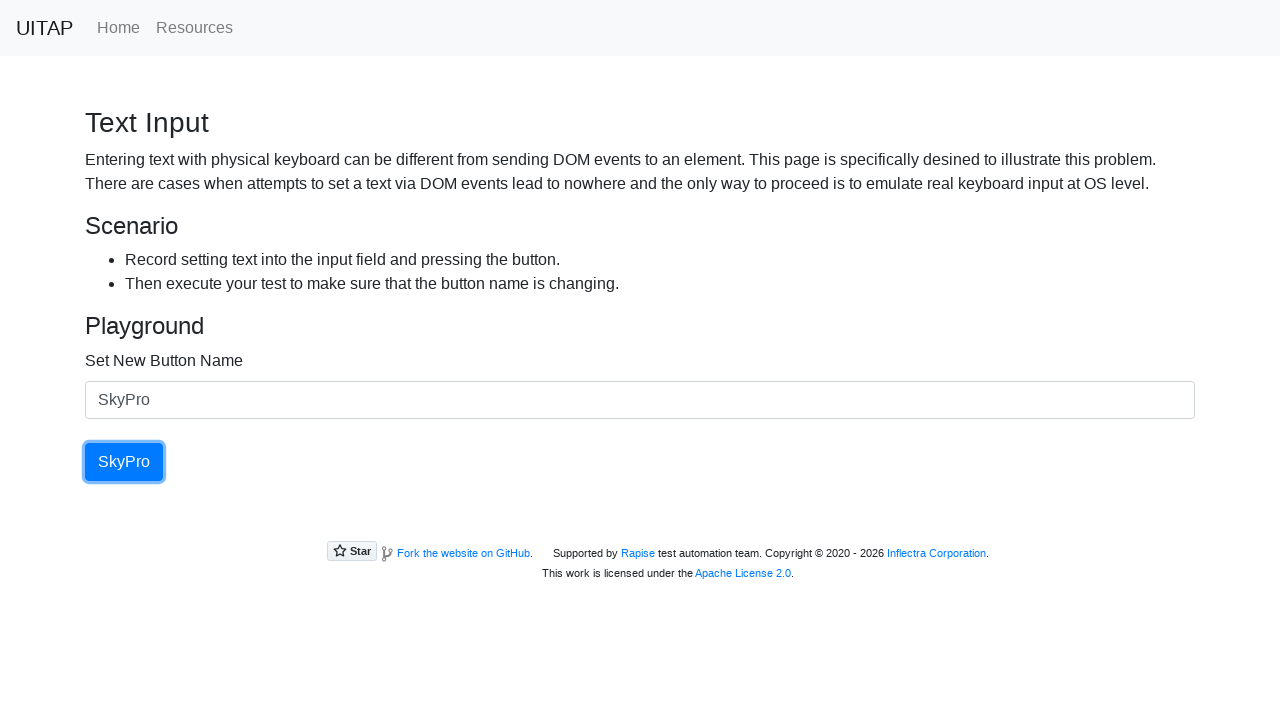

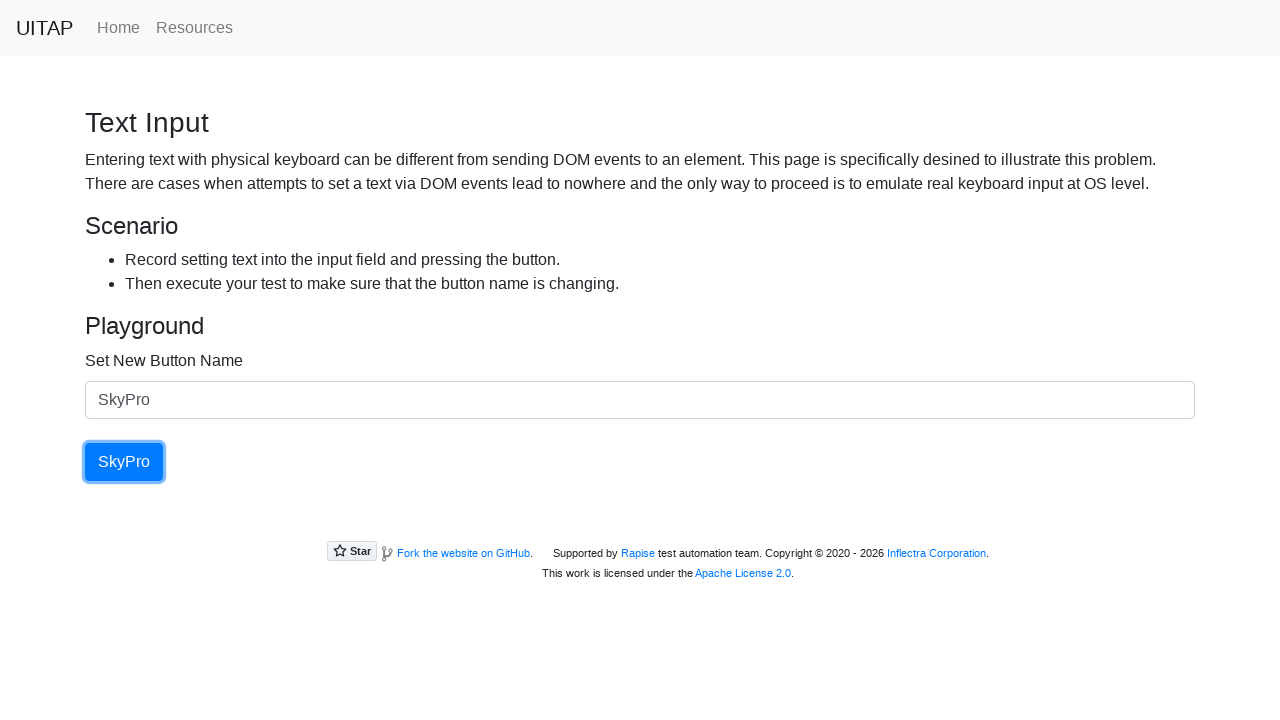